Tests dropdown menu functionality by selecting date of birth options using different selection methods (index, value, visible text) and verifying dropdown contents

Starting URL: https://testotomasyonu.com/form

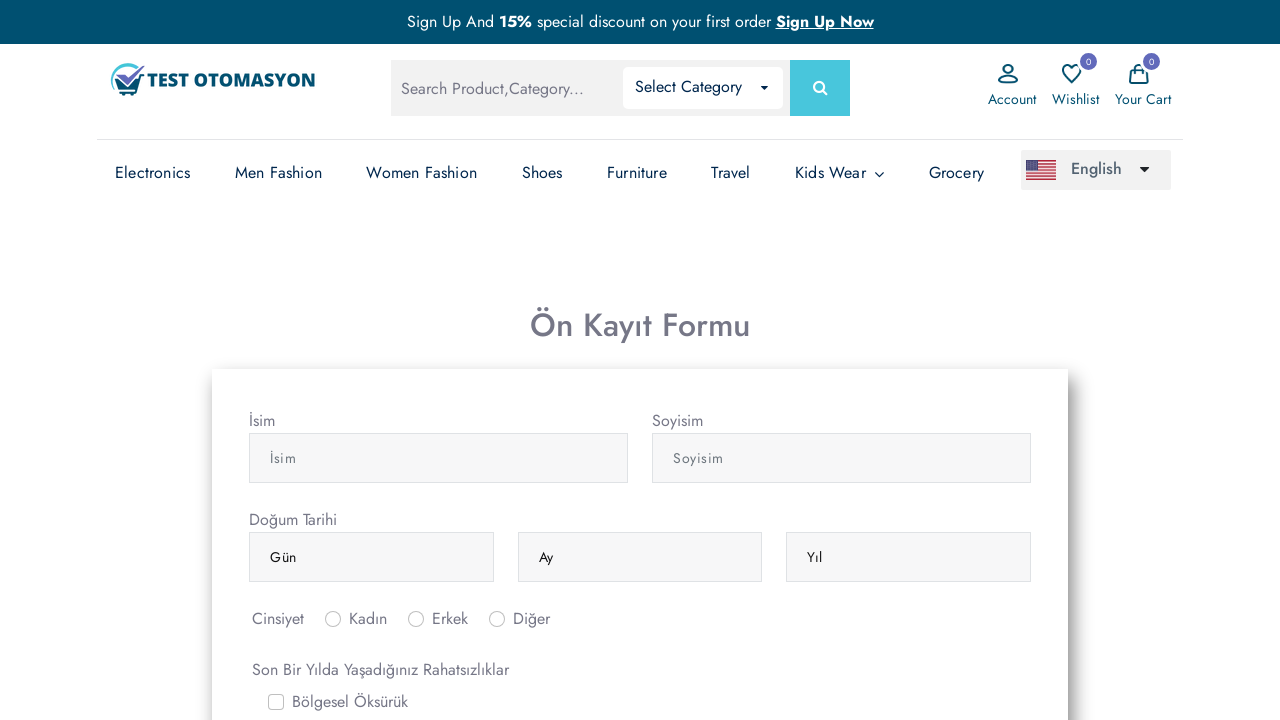

Selected day dropdown option at index 5 (6th day) on (//select[@class='form-control'])[1]
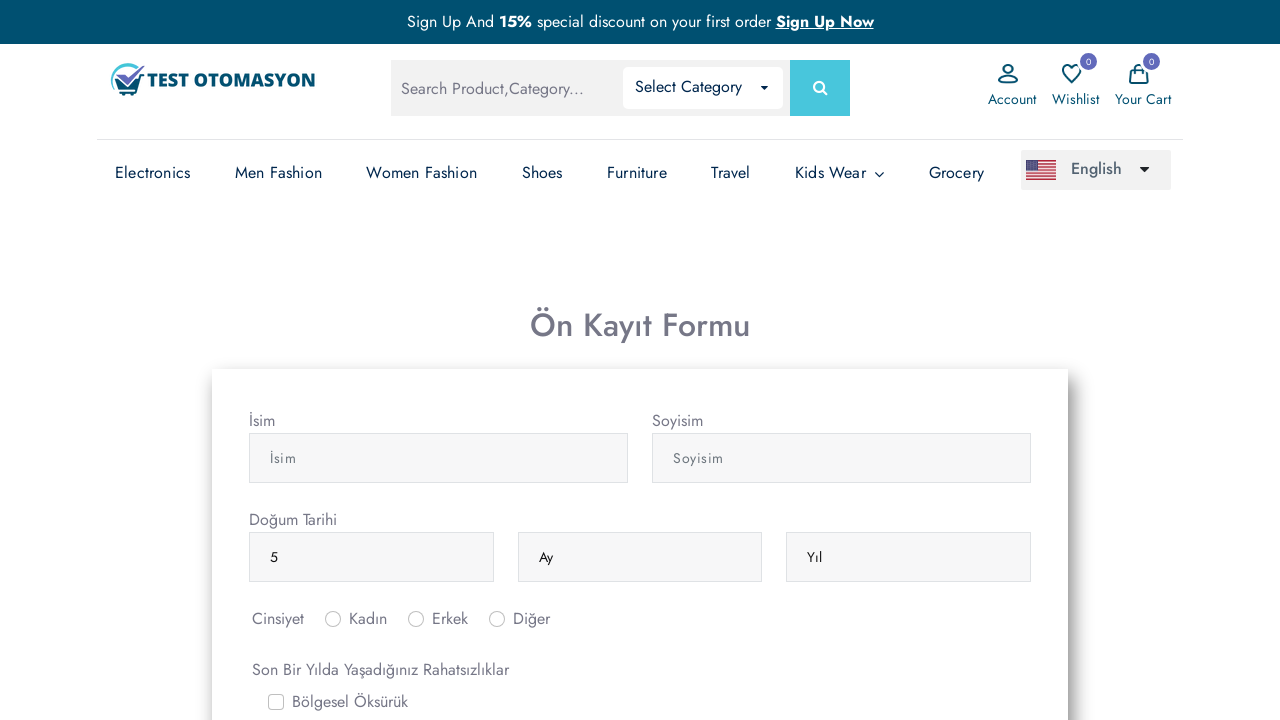

Selected month dropdown option with value 'nisan' (April) on (//select[@class='form-control'])[2]
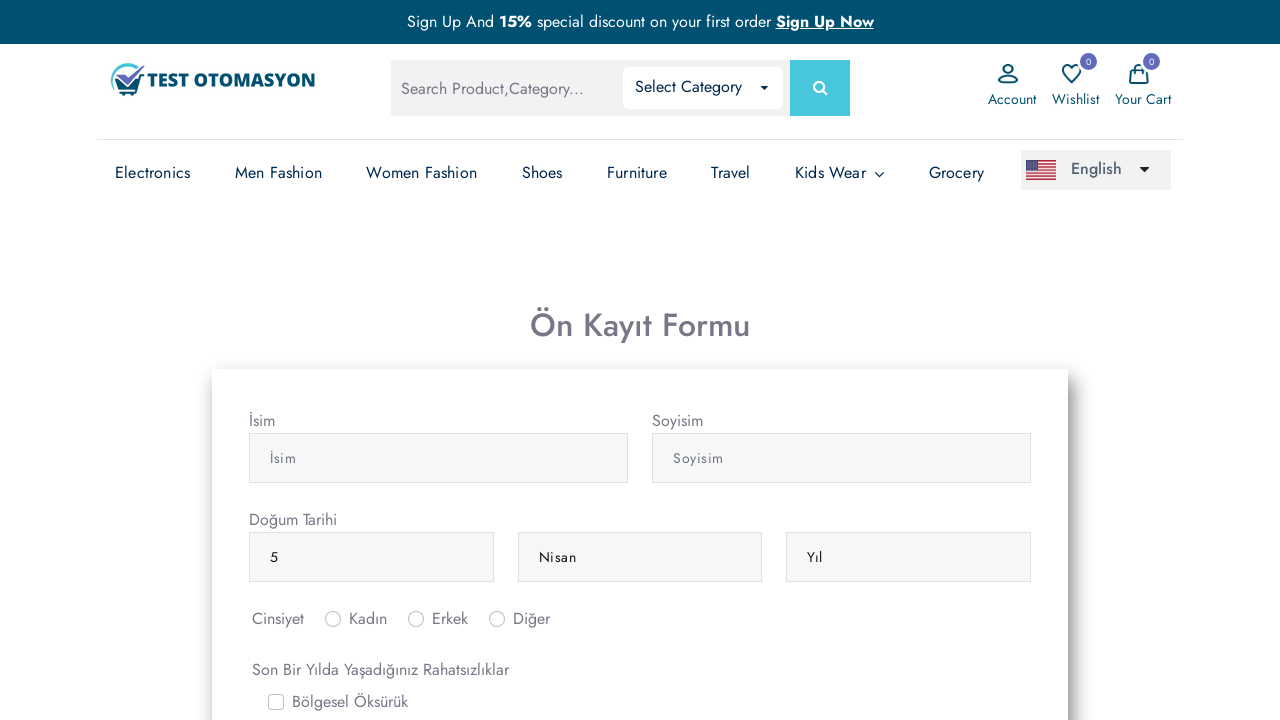

Selected year dropdown option with label '1990' on (//select[@class='form-control'])[3]
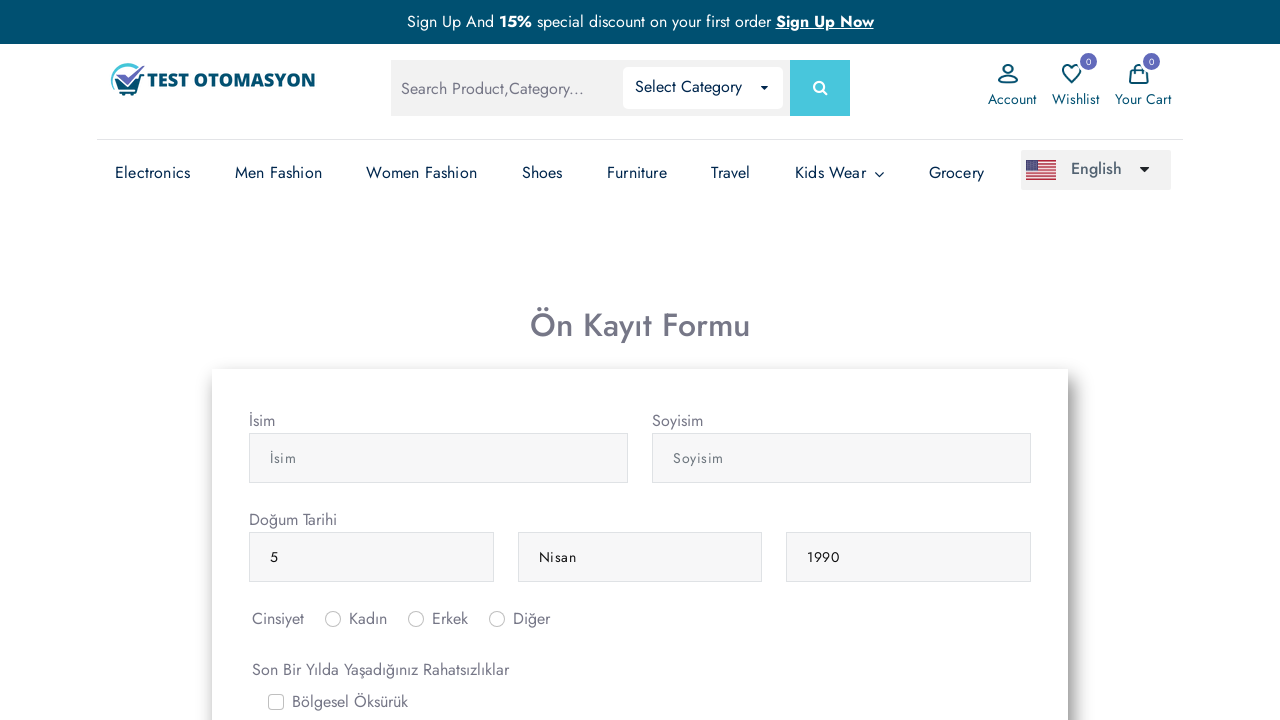

Verified selected day value: 5
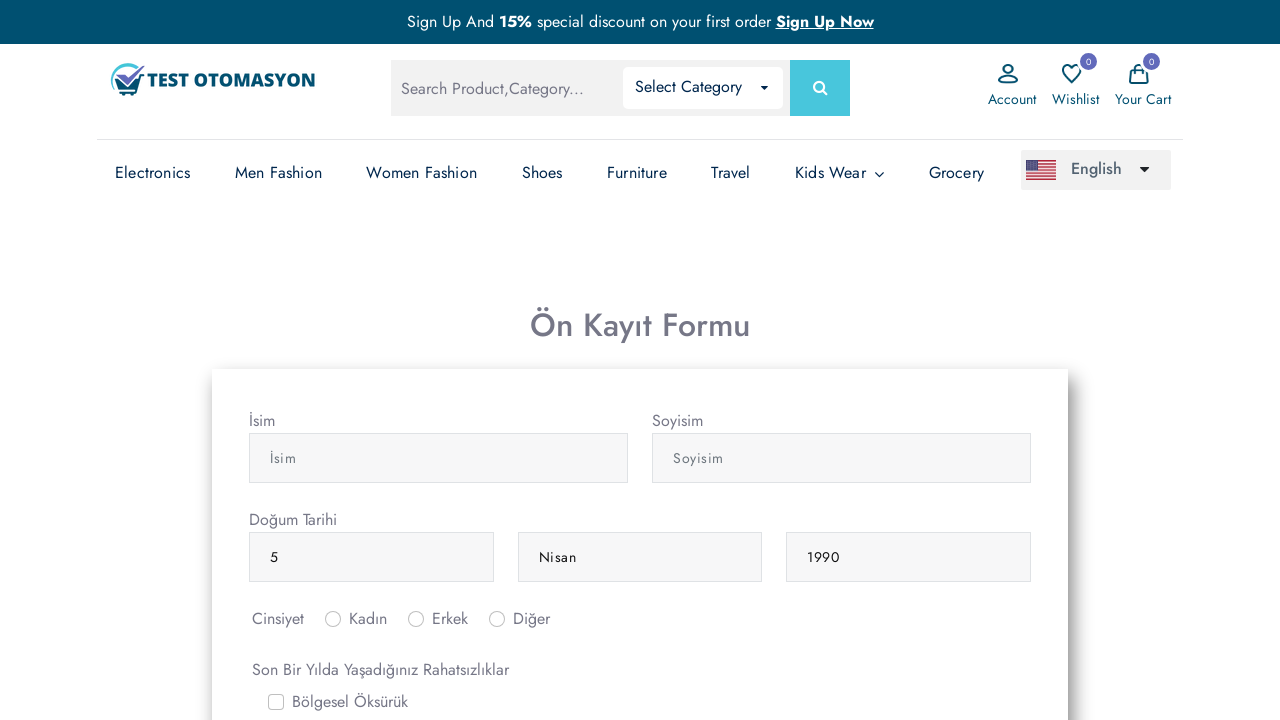

Verified selected month value: Nisan
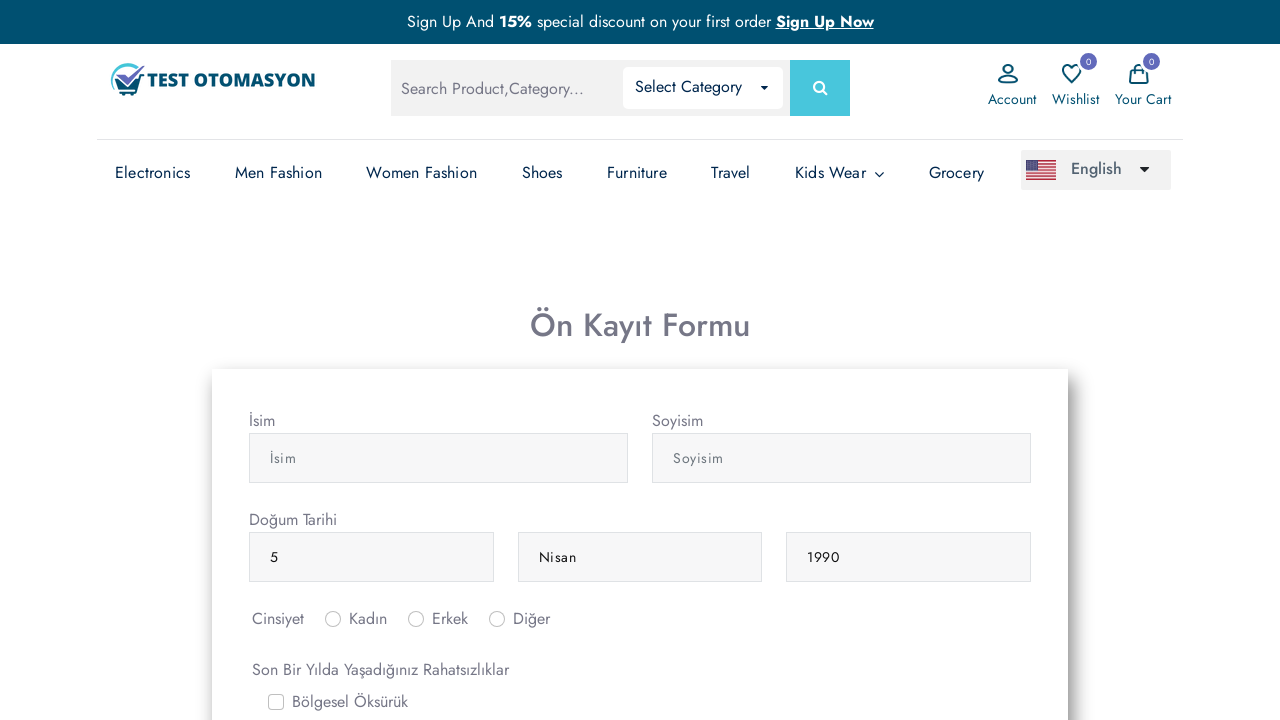

Verified selected year value: 1990
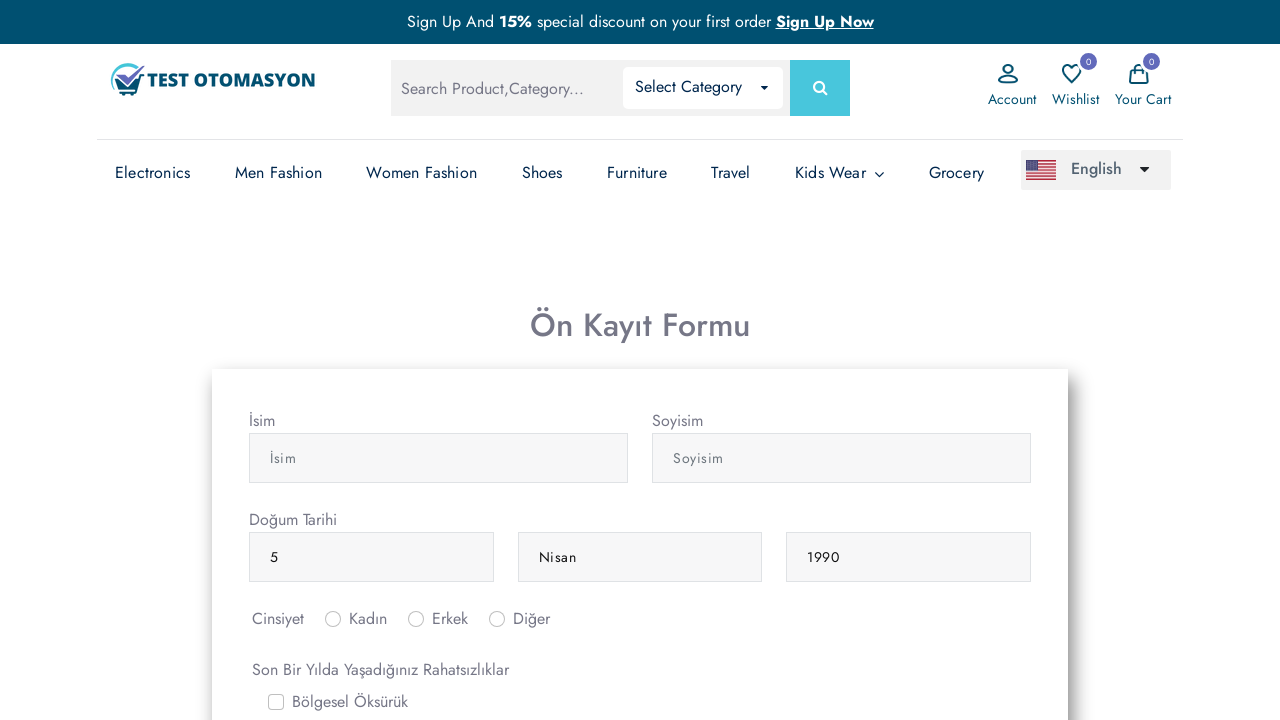

Retrieved all month options from dropdown (13 options)
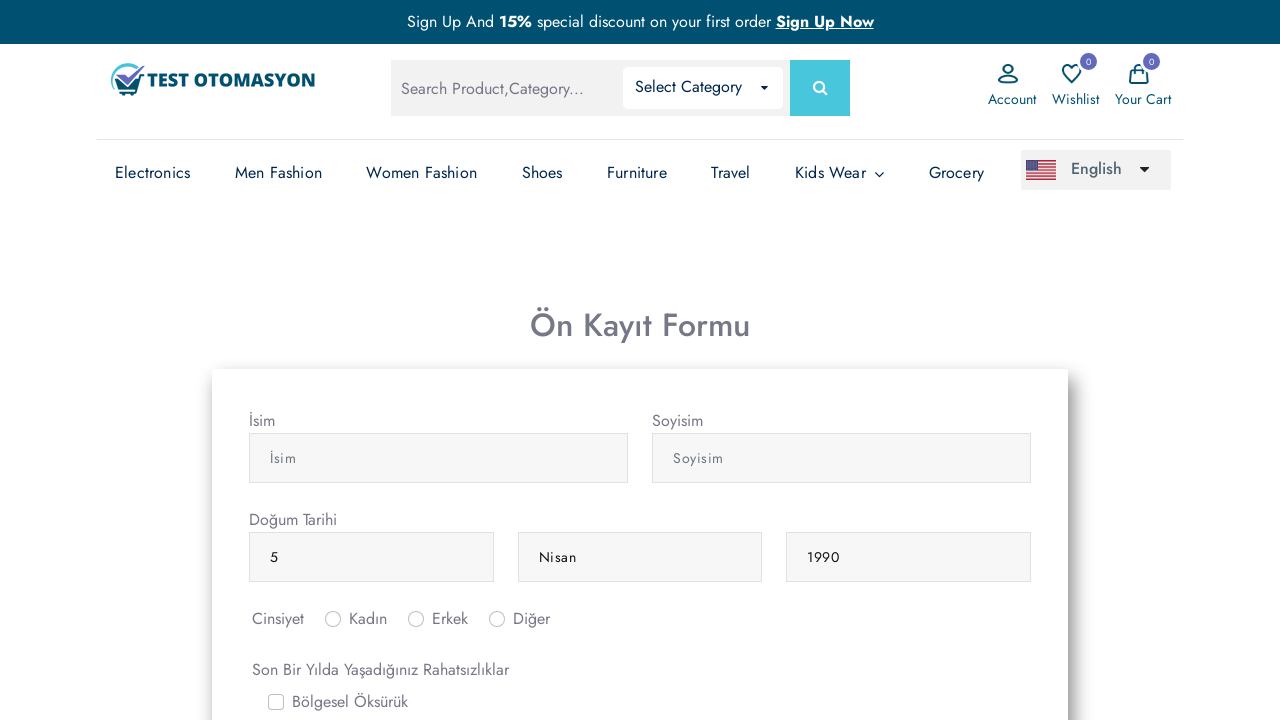

Verified that 'Mart' (March) is present in month options
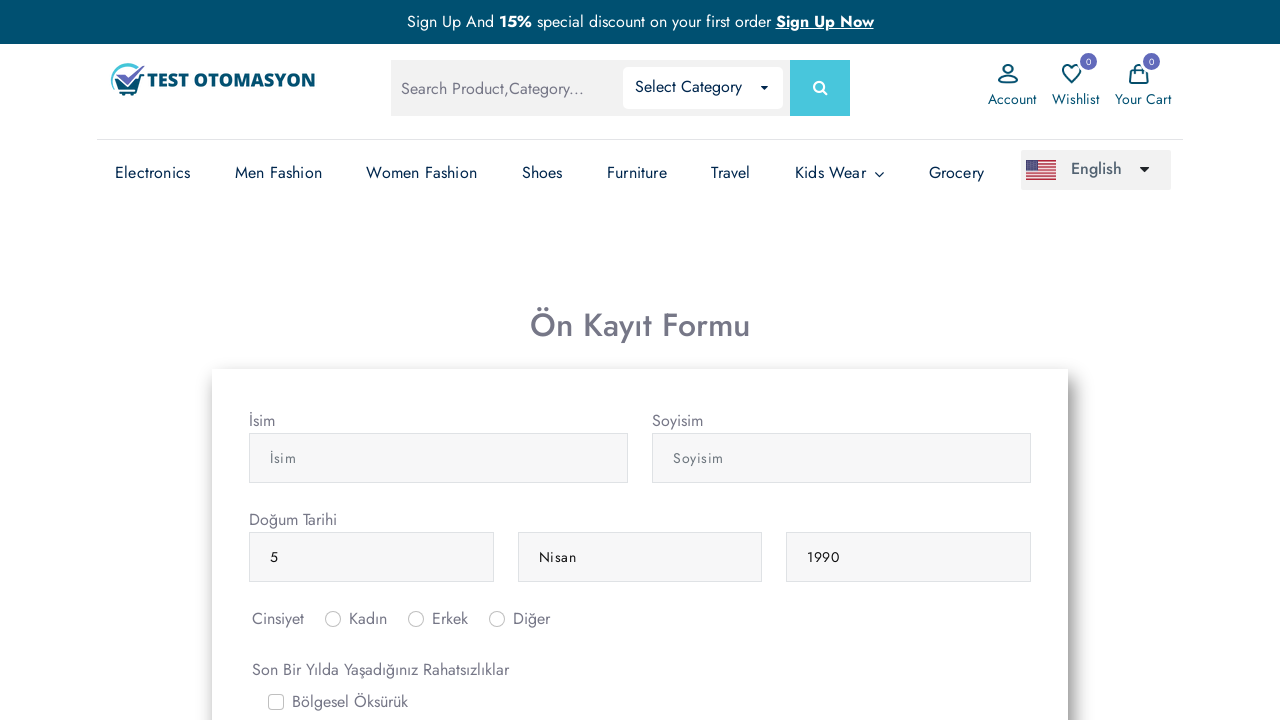

Verified that month dropdown contains exactly 13 options
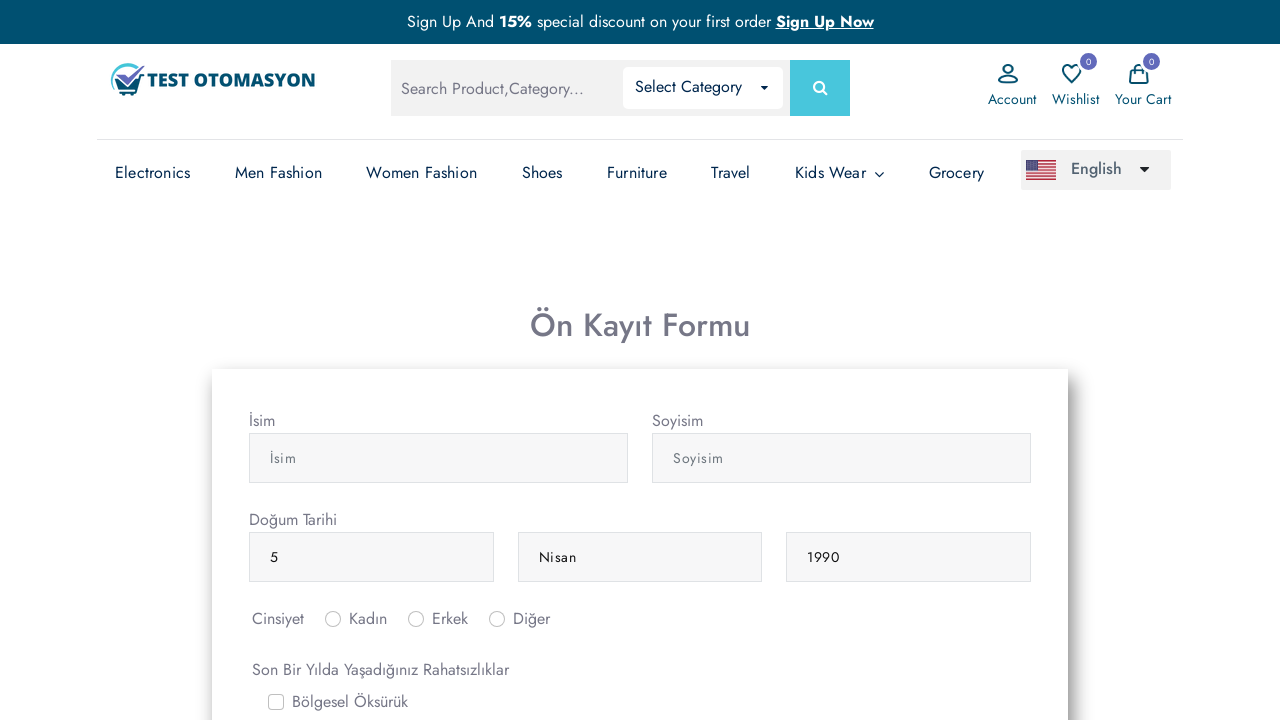

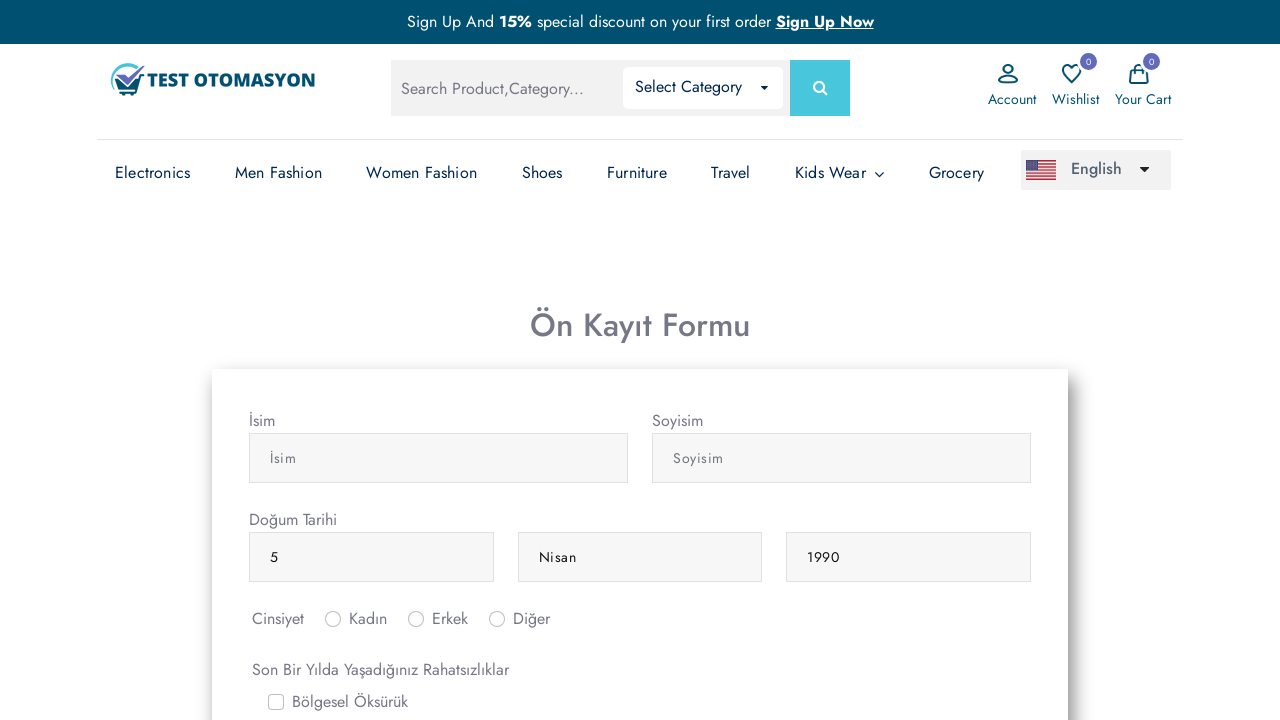